Tests hover functionality by moving the mouse over an avatar image and verifying that the caption/additional information becomes visible.

Starting URL: http://the-internet.herokuapp.com/hovers

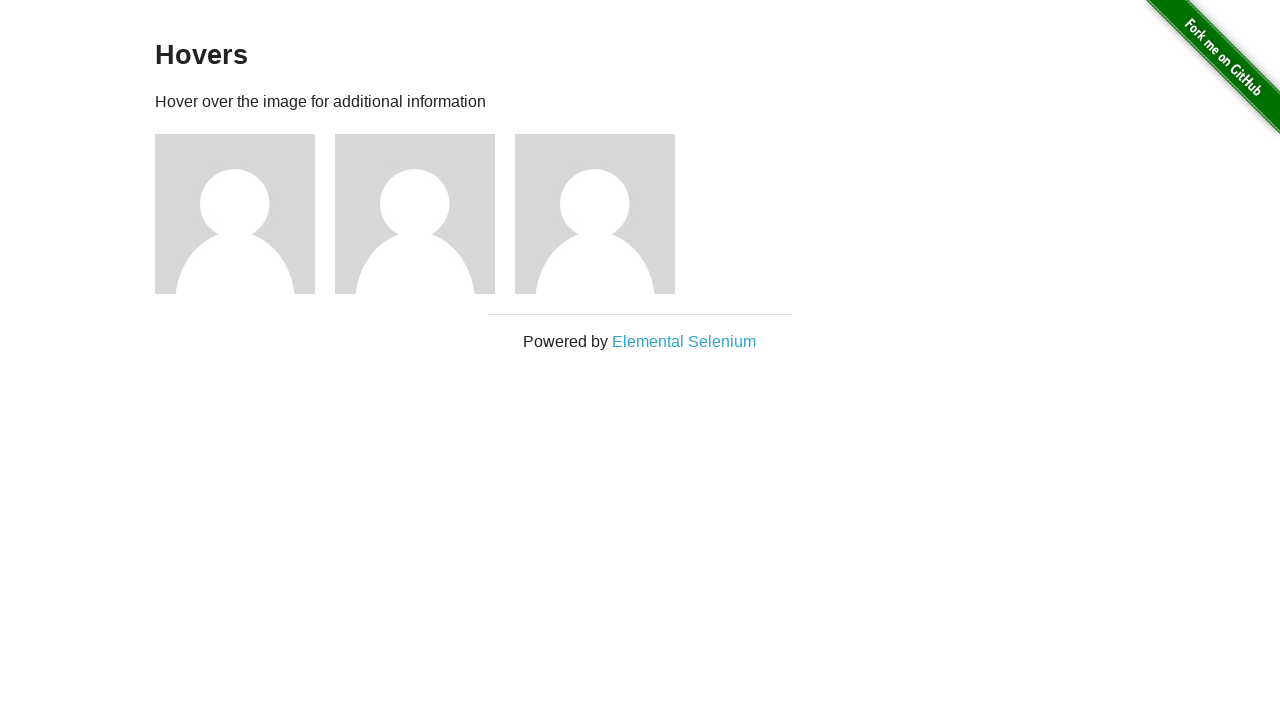

Navigated to hover test page
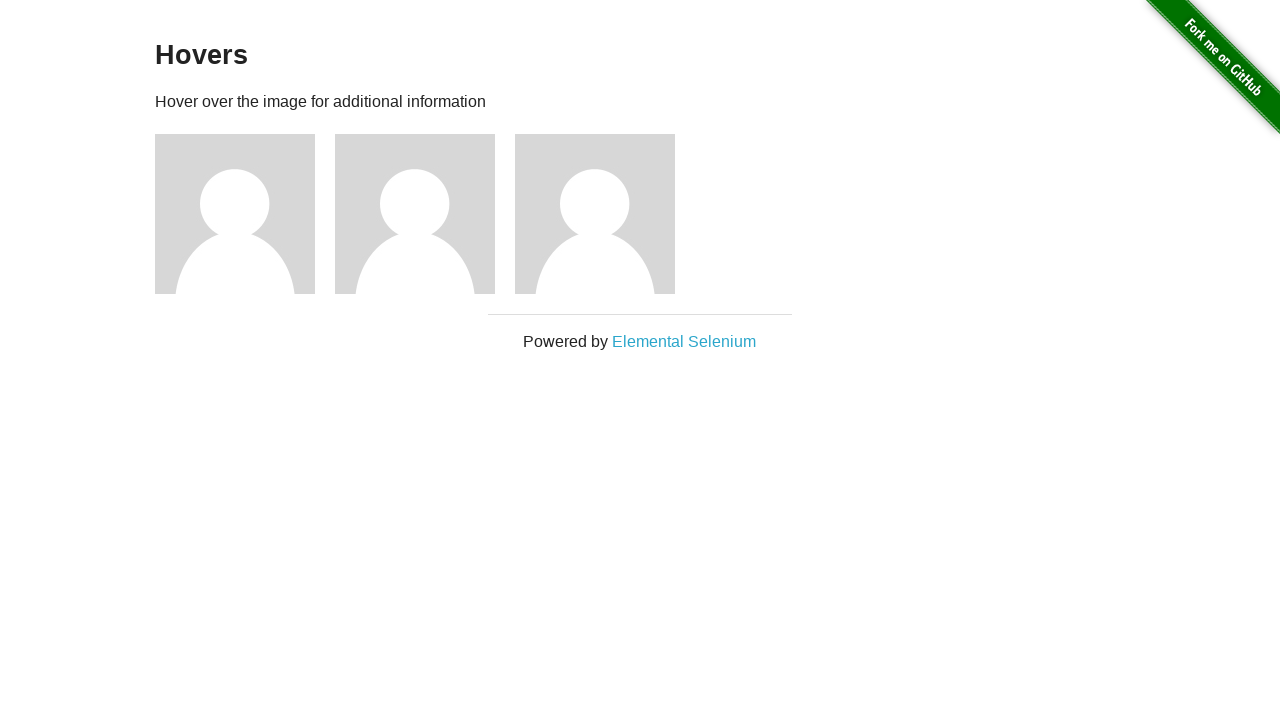

Located first avatar figure element
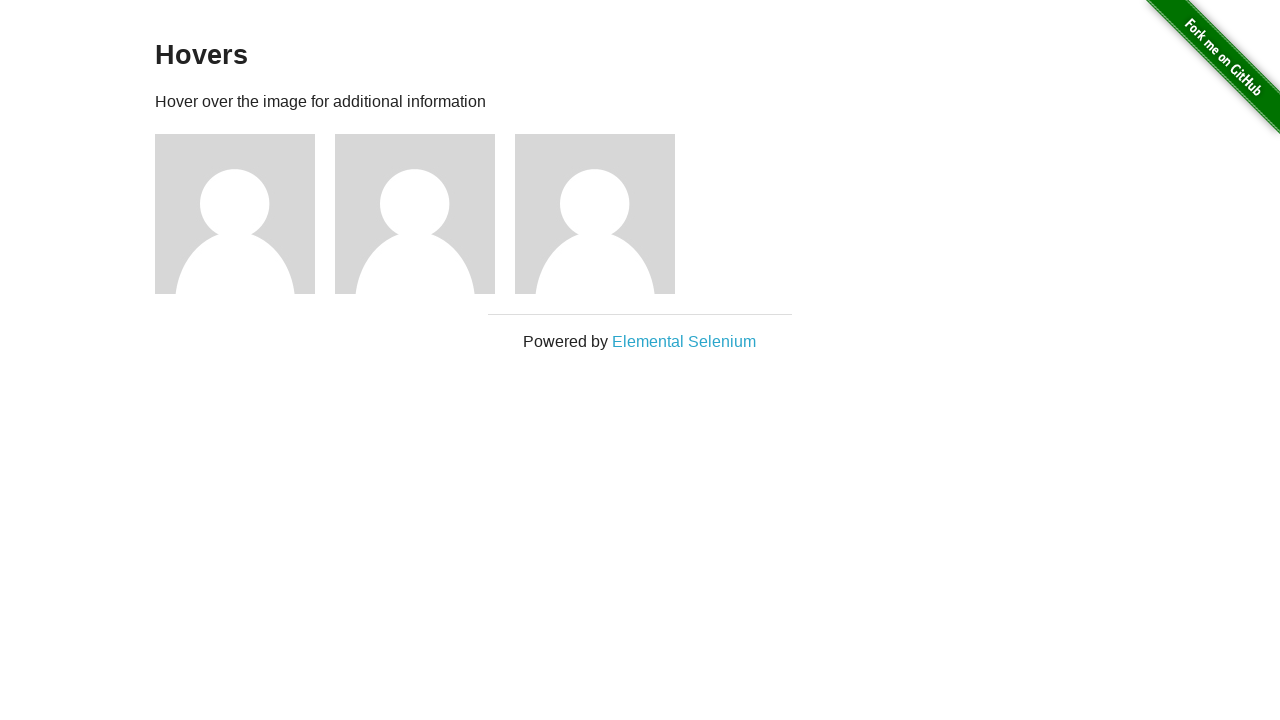

Hovered over avatar image at (245, 214) on .figure >> nth=0
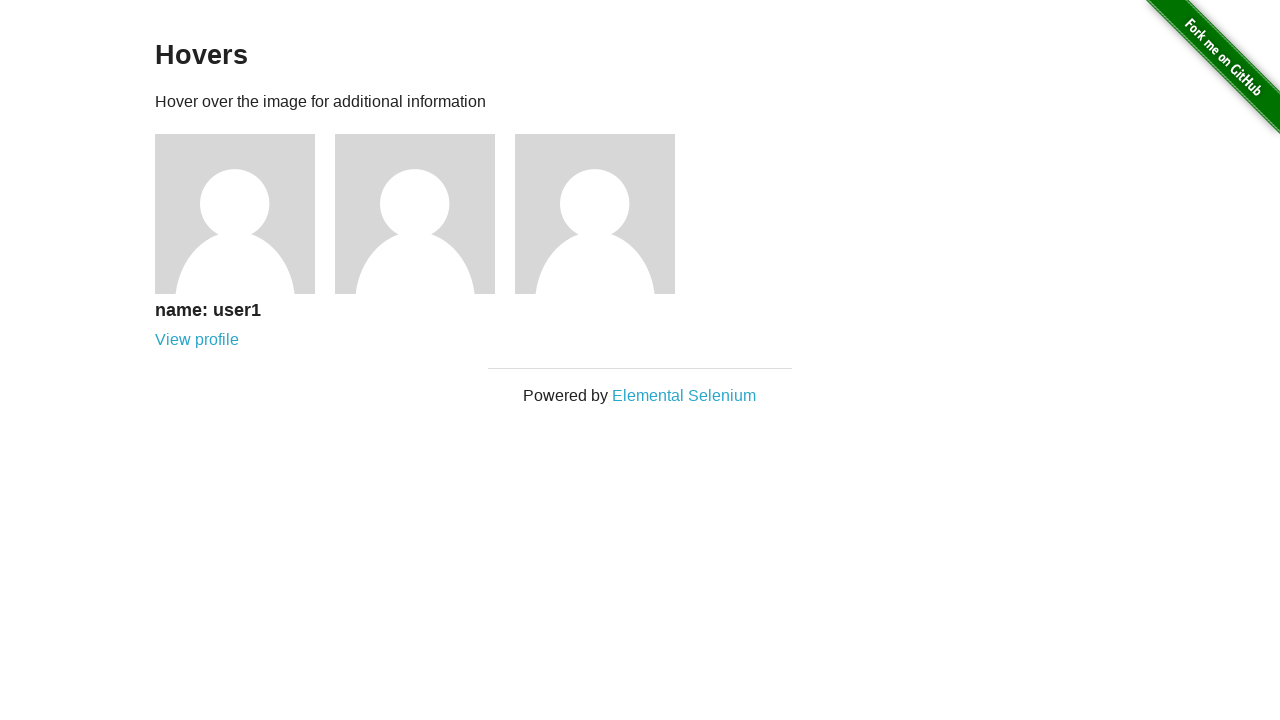

Located avatar caption element
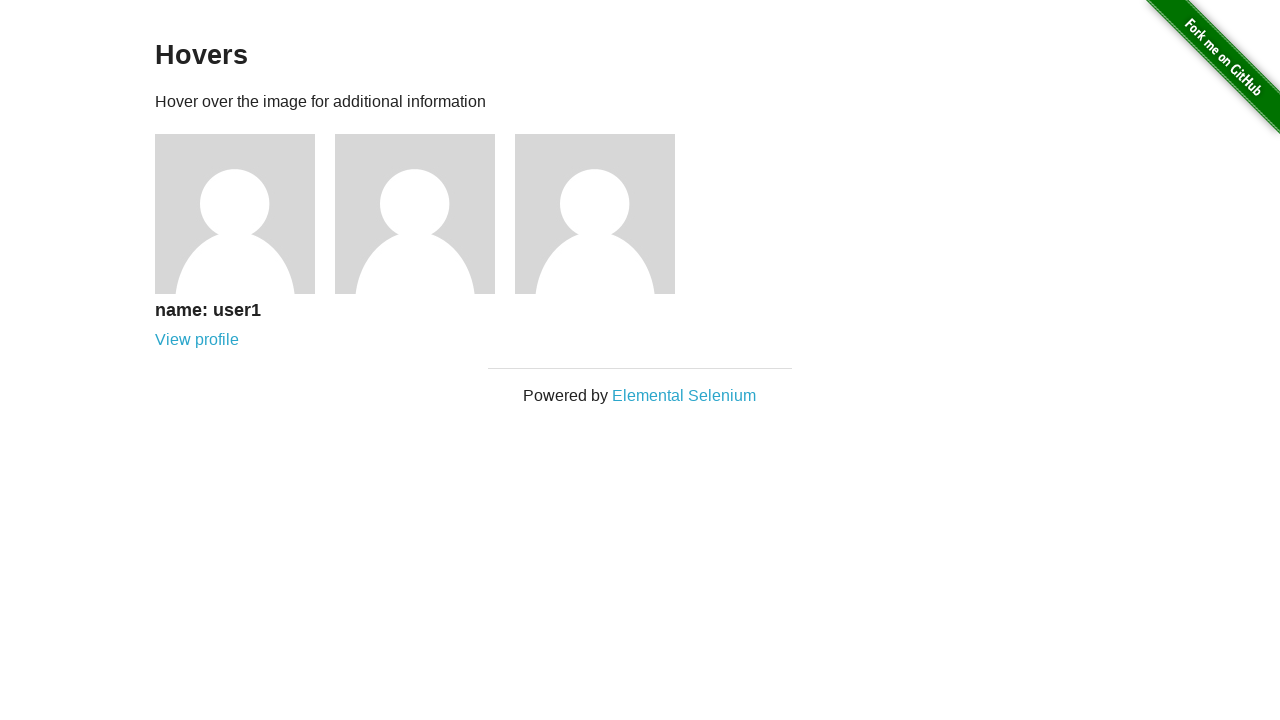

Verified that caption is visible after hover
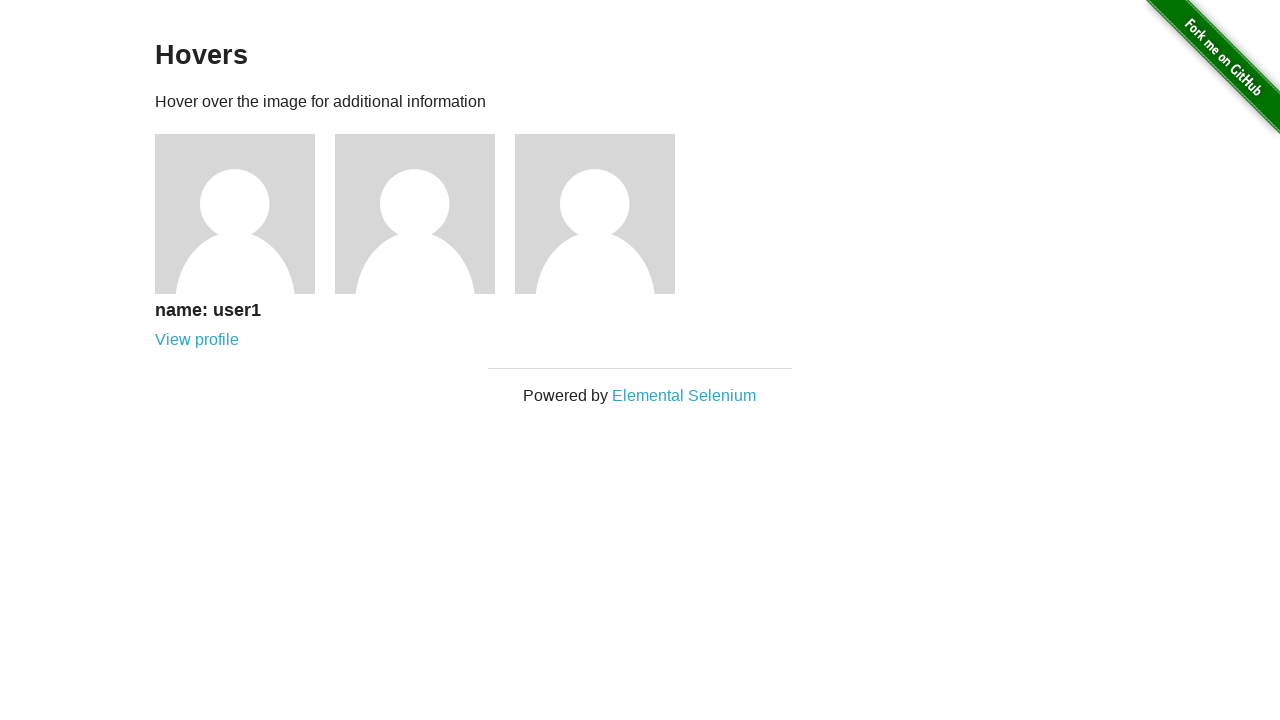

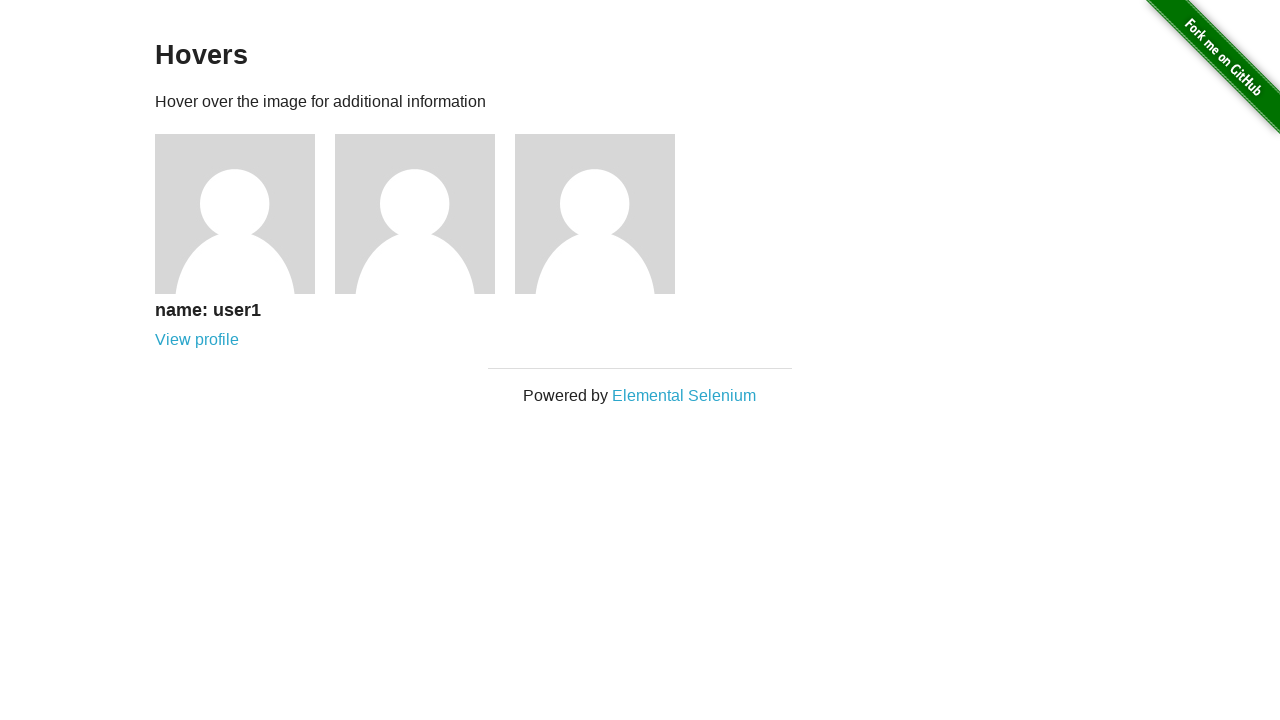